Tests that the Clear completed button displays correct text when items are completed

Starting URL: https://demo.playwright.dev/todomvc

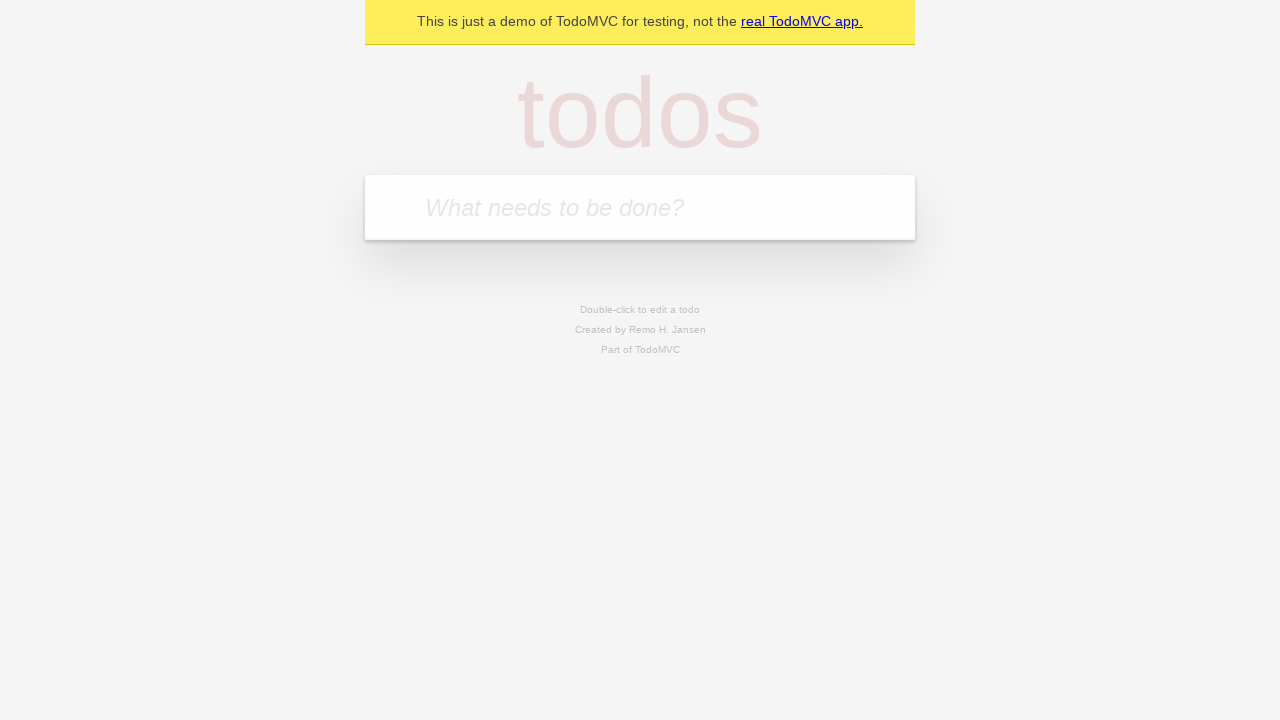

Located the 'What needs to be done?' input field
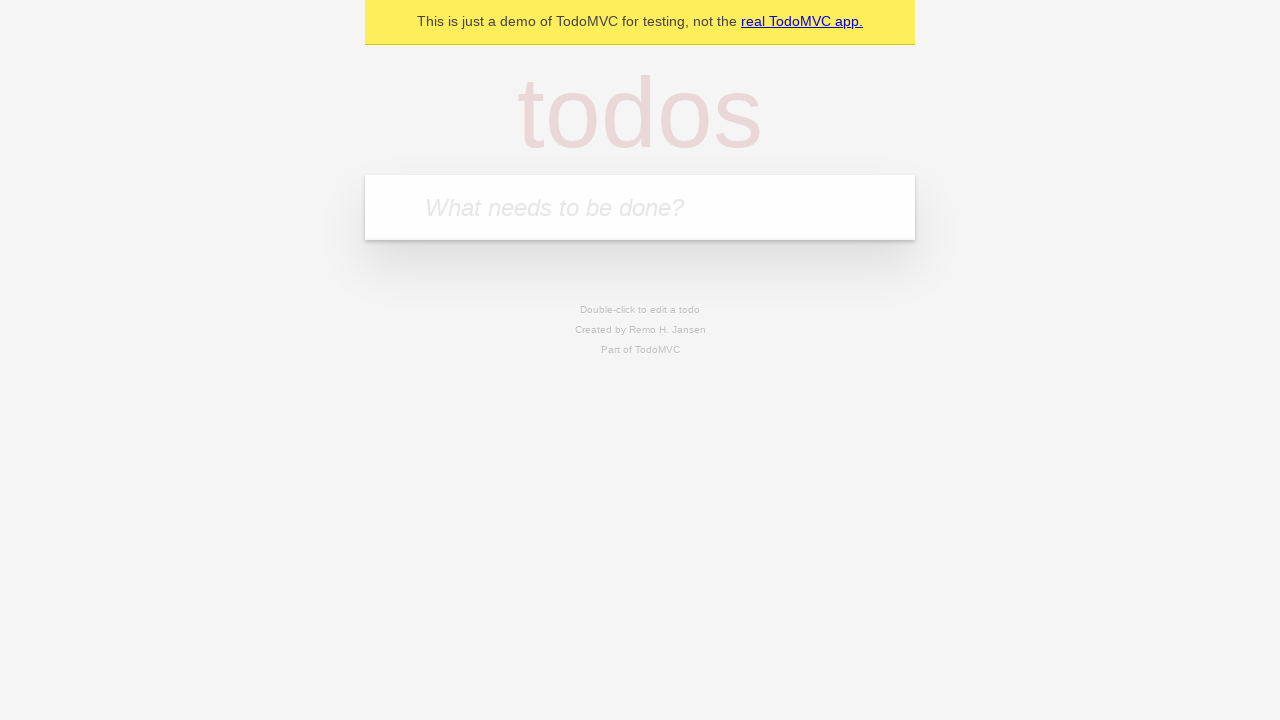

Filled input with 'buy some cheese' on internal:attr=[placeholder="What needs to be done?"i]
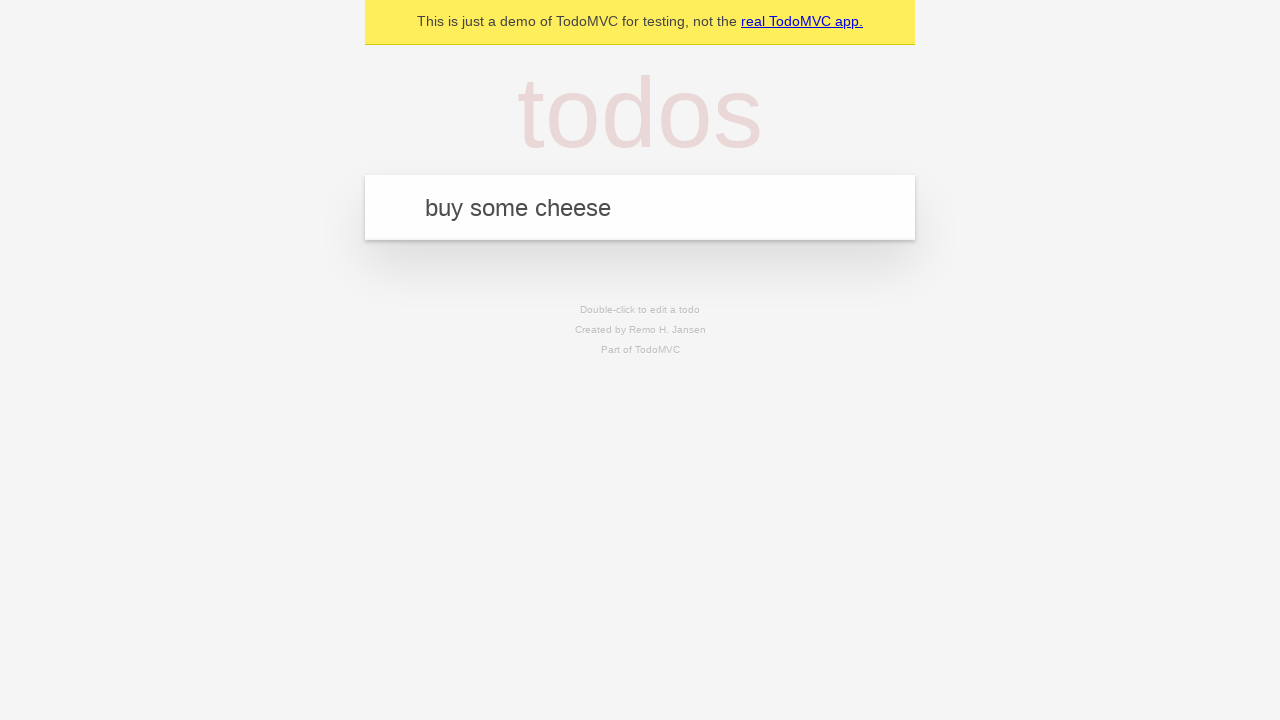

Pressed Enter to create first todo on internal:attr=[placeholder="What needs to be done?"i]
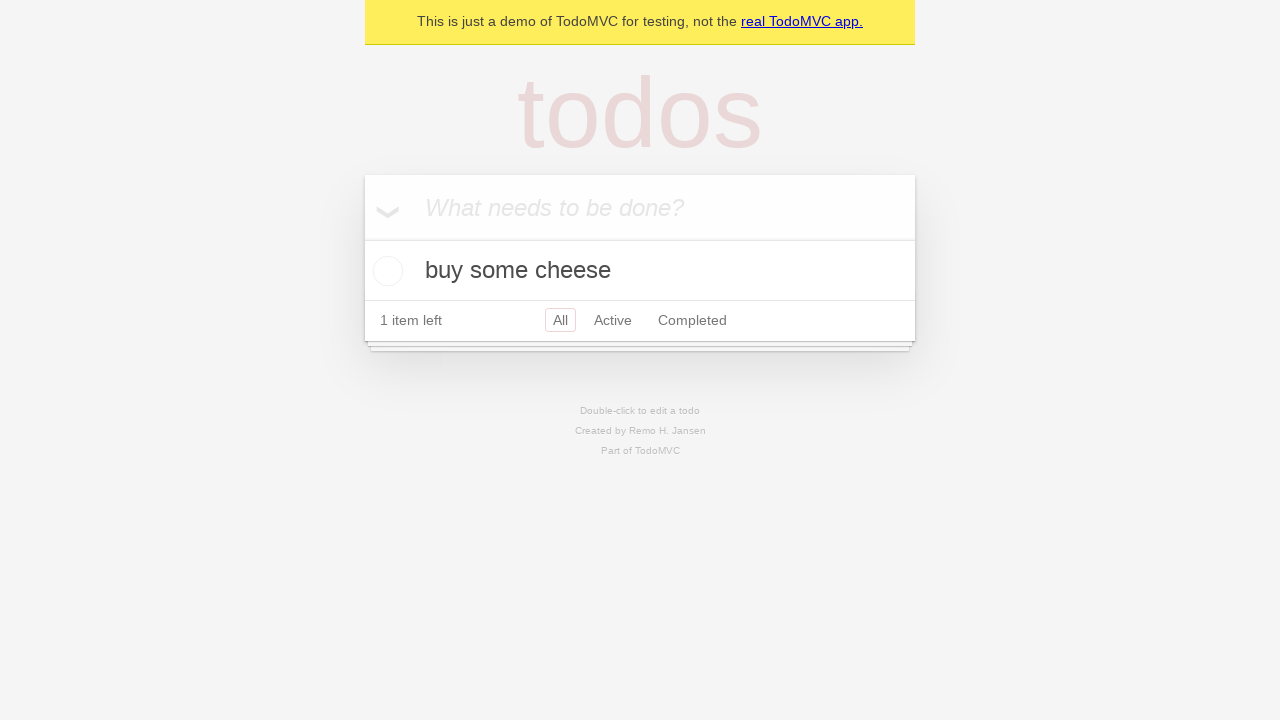

Filled input with 'feed the cat' on internal:attr=[placeholder="What needs to be done?"i]
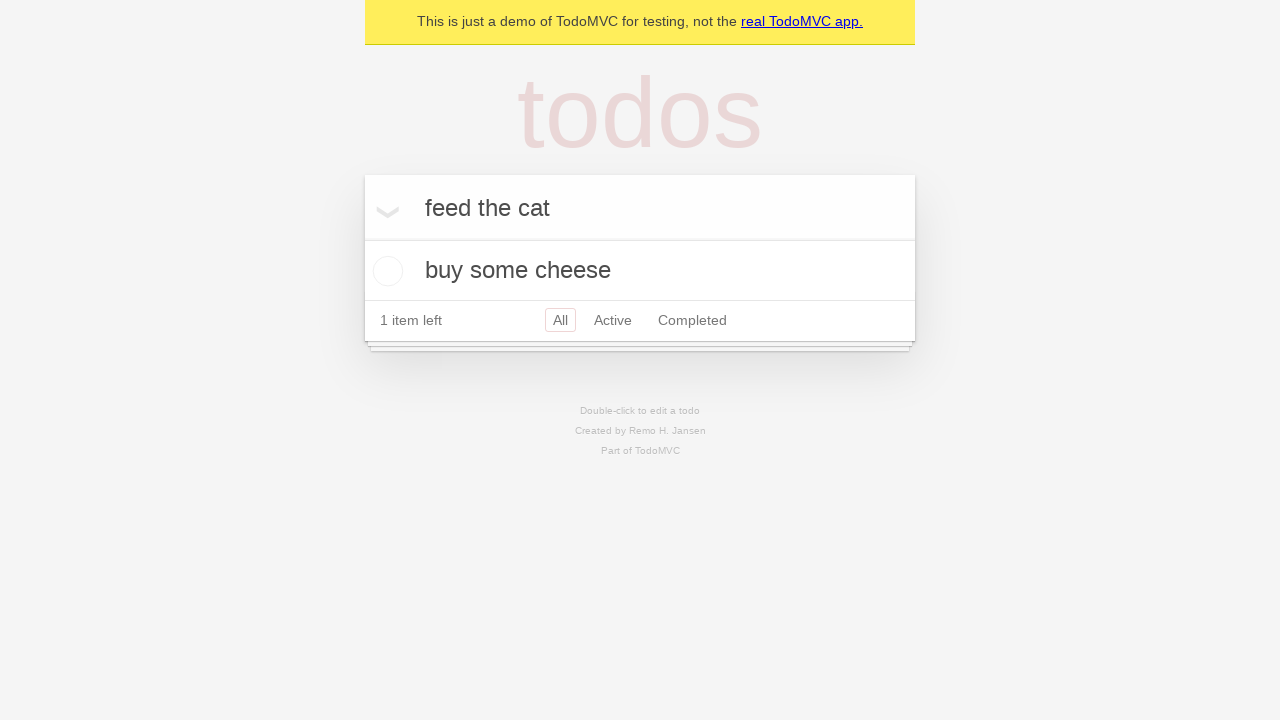

Pressed Enter to create second todo on internal:attr=[placeholder="What needs to be done?"i]
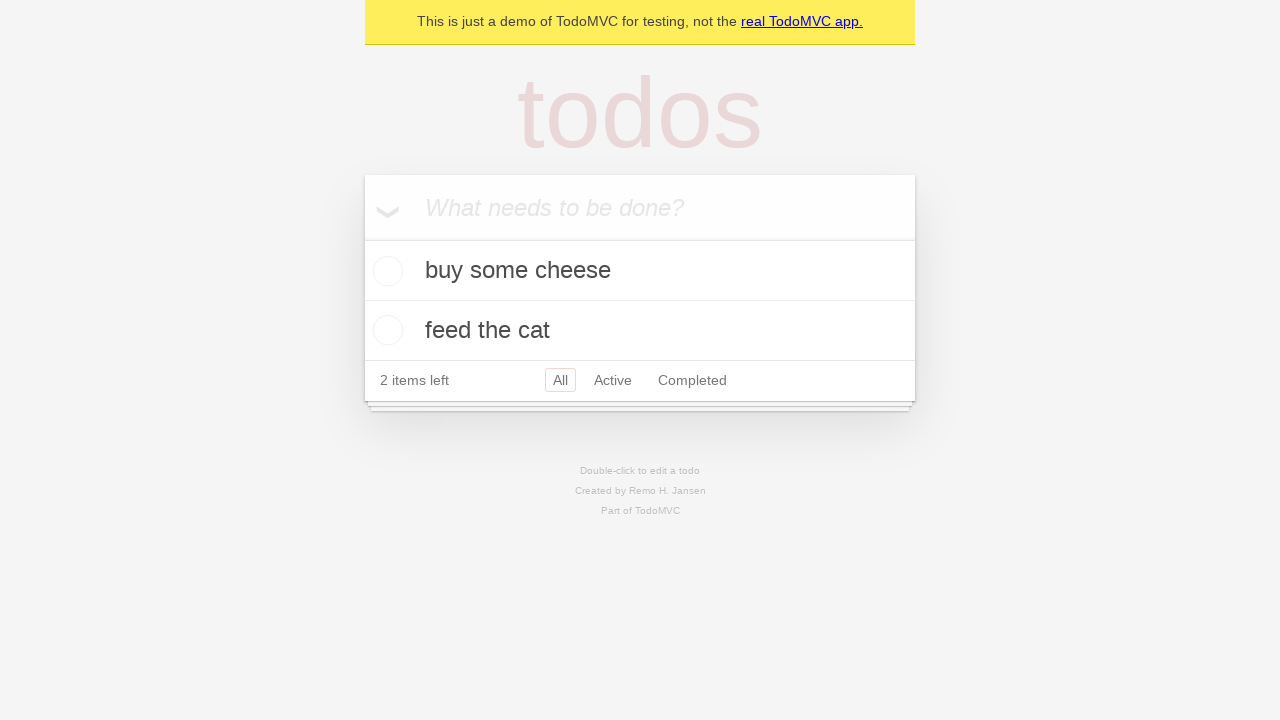

Filled input with 'book a doctors appointment' on internal:attr=[placeholder="What needs to be done?"i]
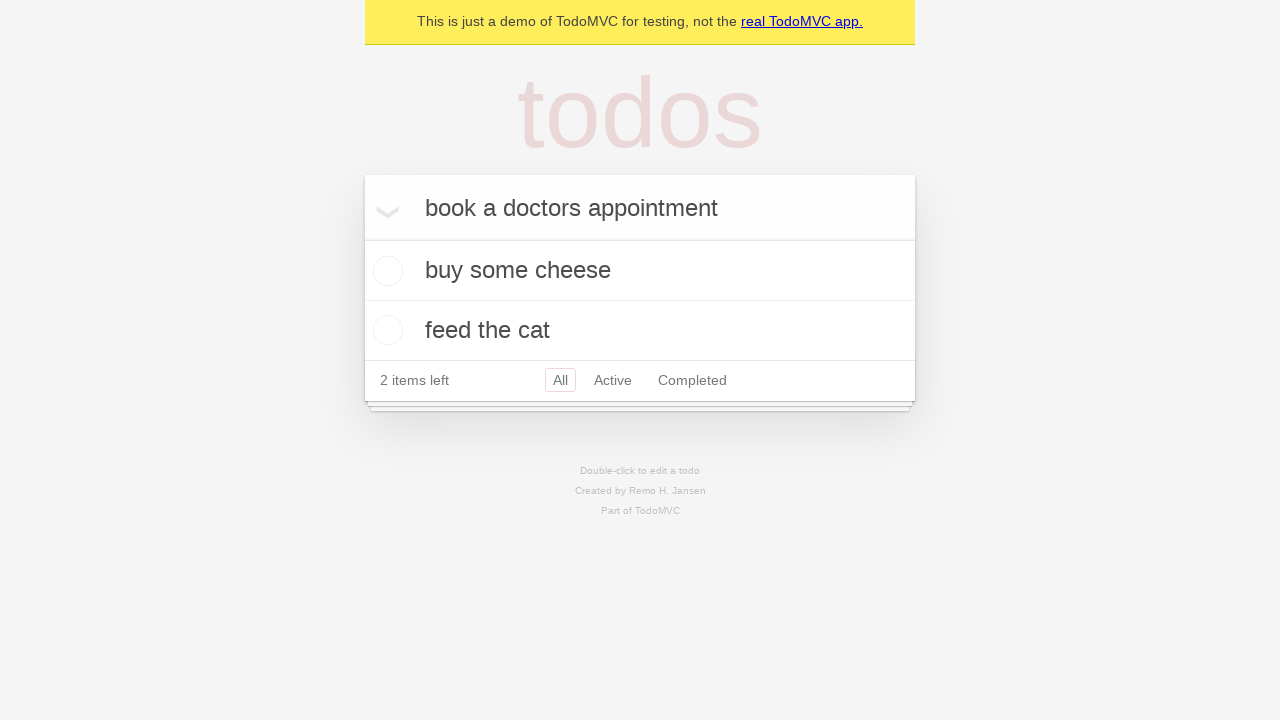

Pressed Enter to create third todo on internal:attr=[placeholder="What needs to be done?"i]
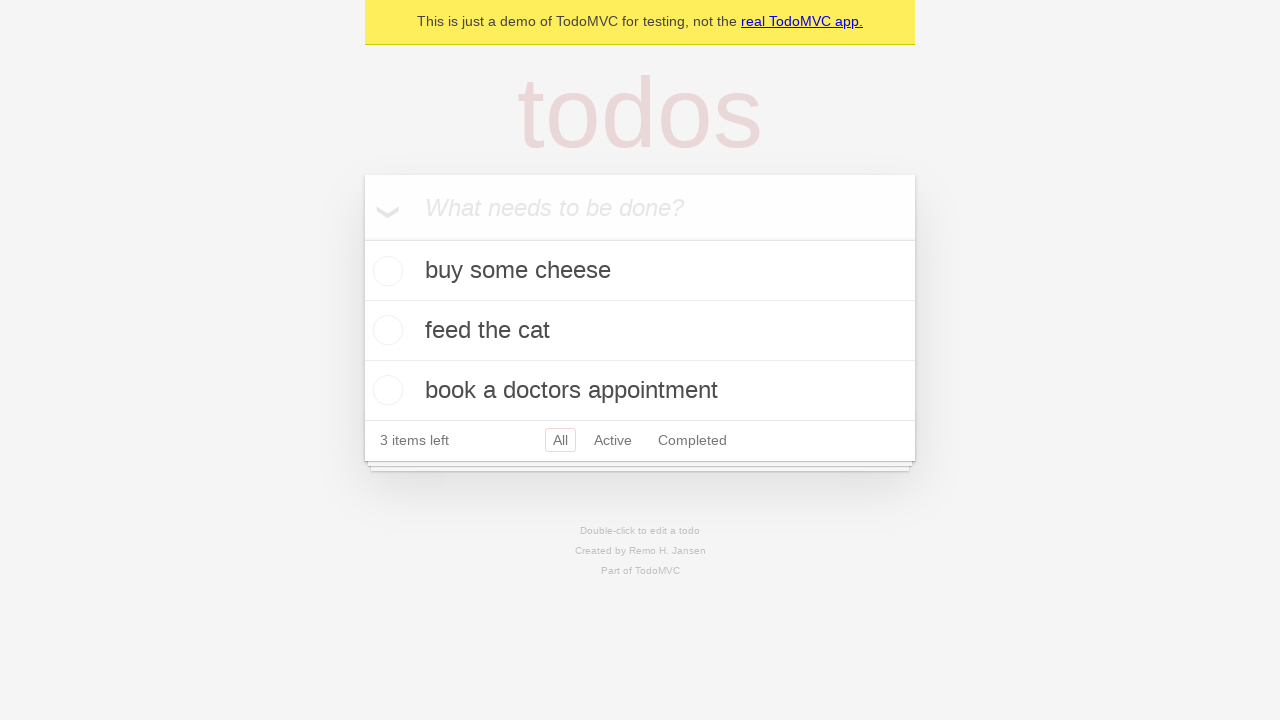

Checked the first todo item at (385, 271) on .todo-list li .toggle >> nth=0
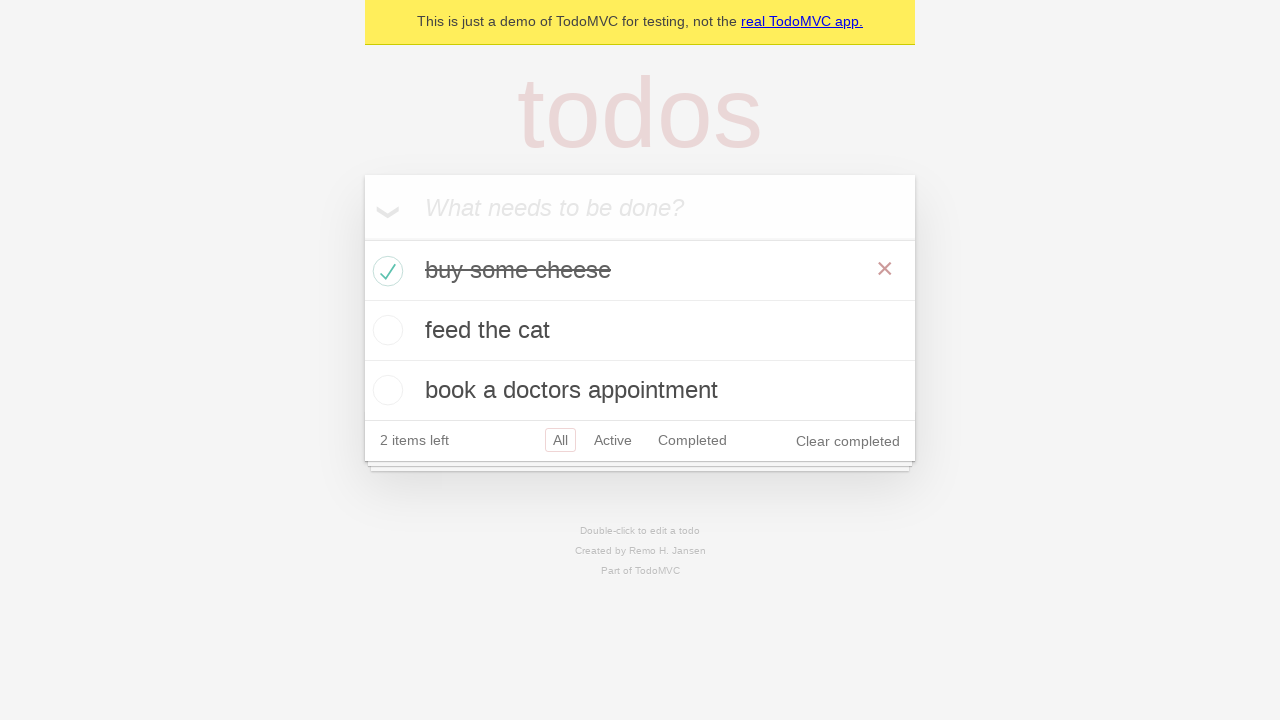

Clear completed button appeared and is visible
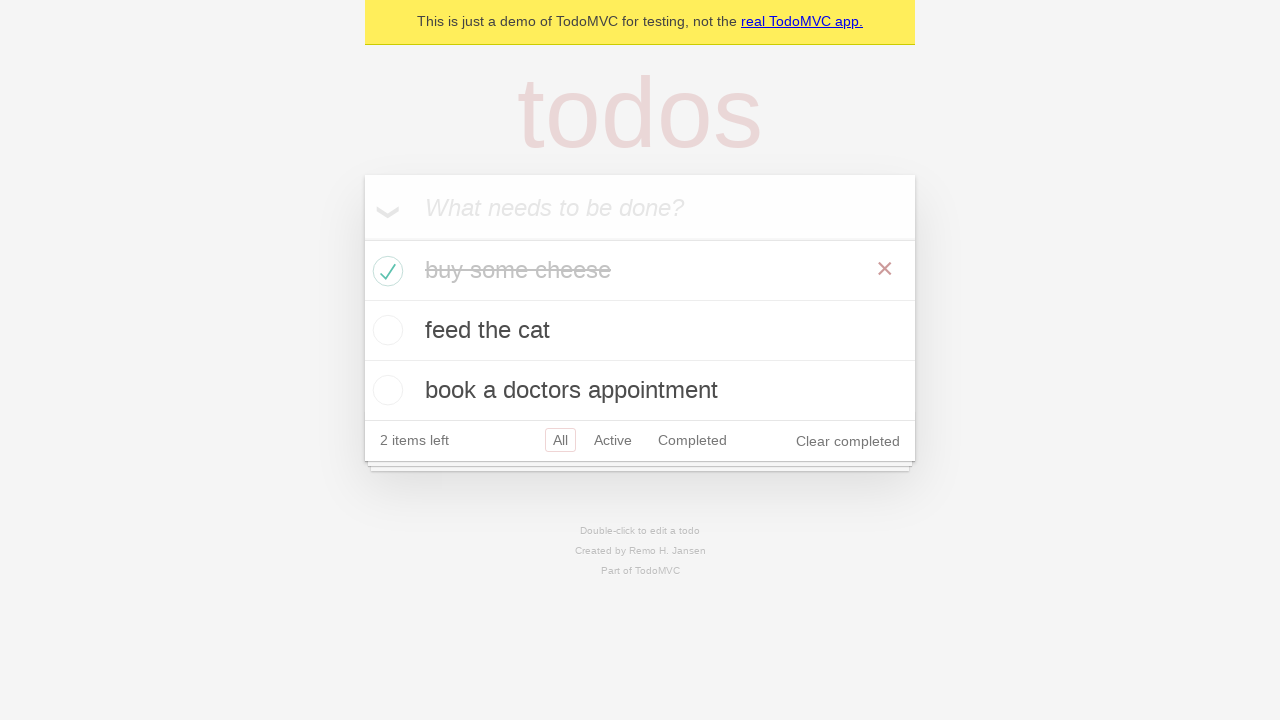

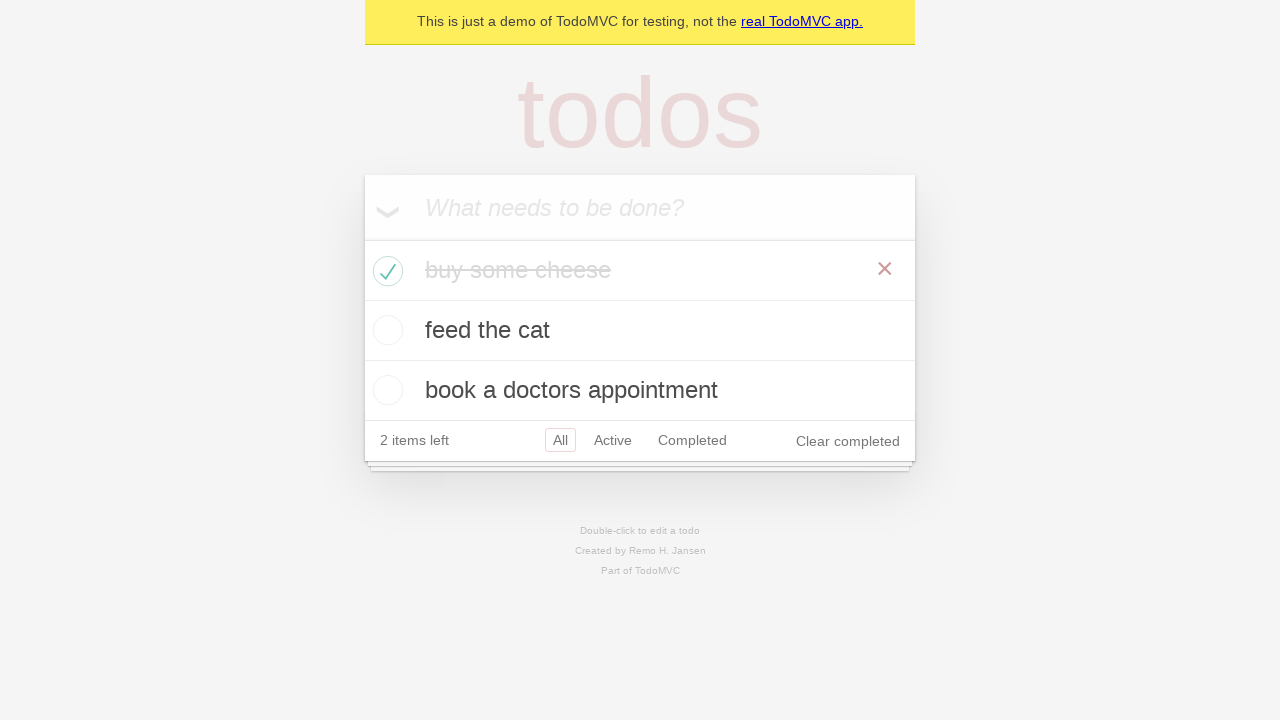